Tests select menu interactions by clicking through different dropdown options including speed, files, number, and salutation selections

Starting URL: https://seleniumui.moderntester.pl/selectmenu.php

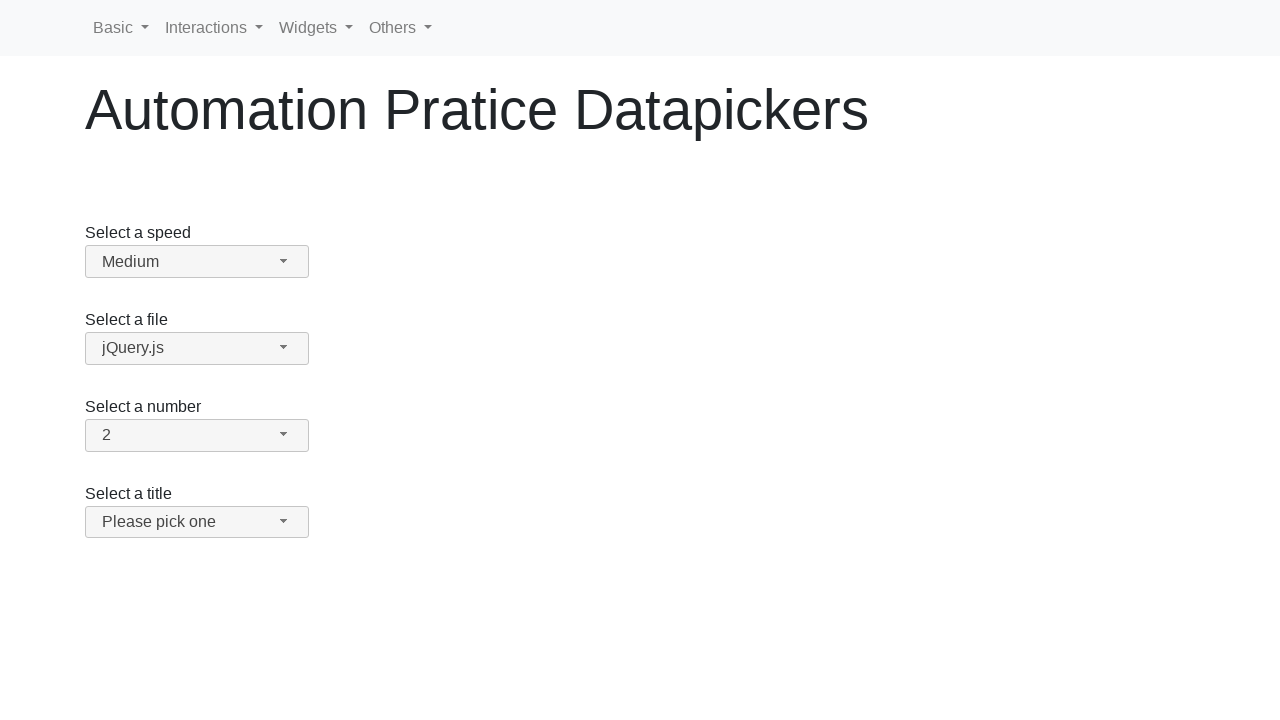

Clicked speed dropdown button at (197, 262) on #speed-button
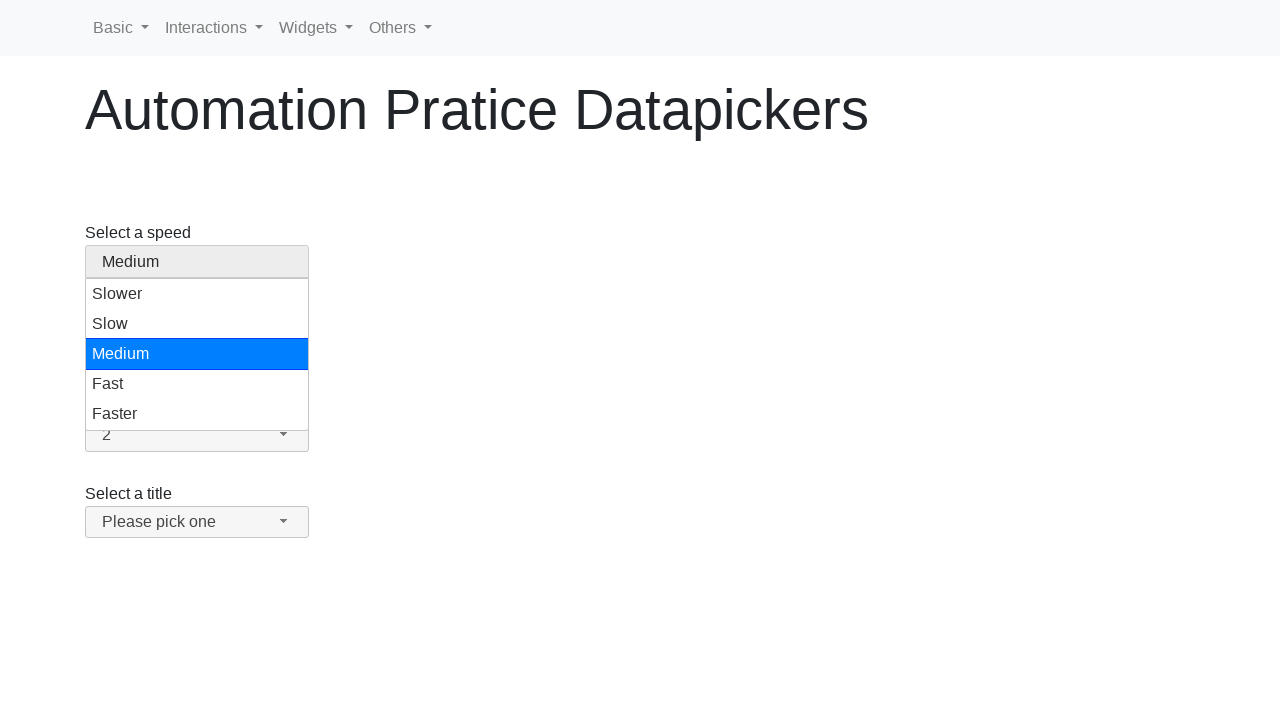

Selected speed option at index 3 at (197, 354) on //ul[@id='speed-menu']/li[3]
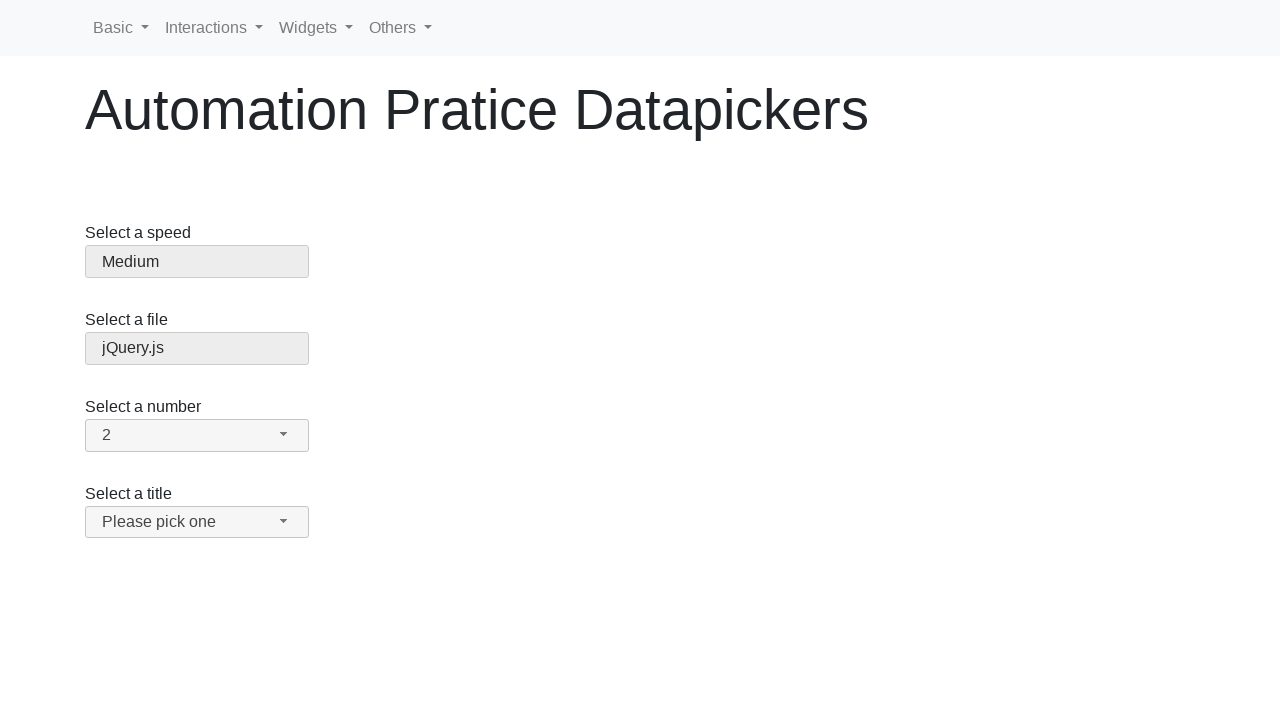

Clicked files dropdown button at (197, 348) on #files-button
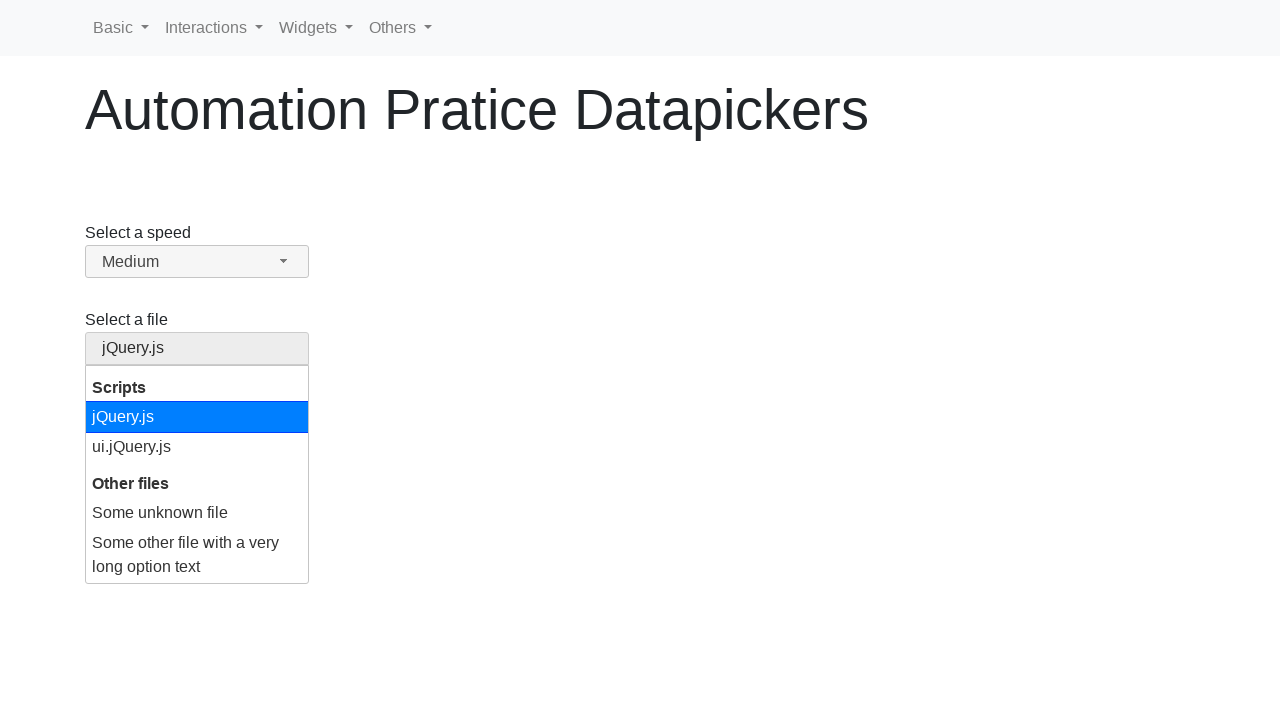

Selected 'Some unknown file' option at (197, 513) on xpath=//*[@id='files-menu']//*[text()='Some unknown file']
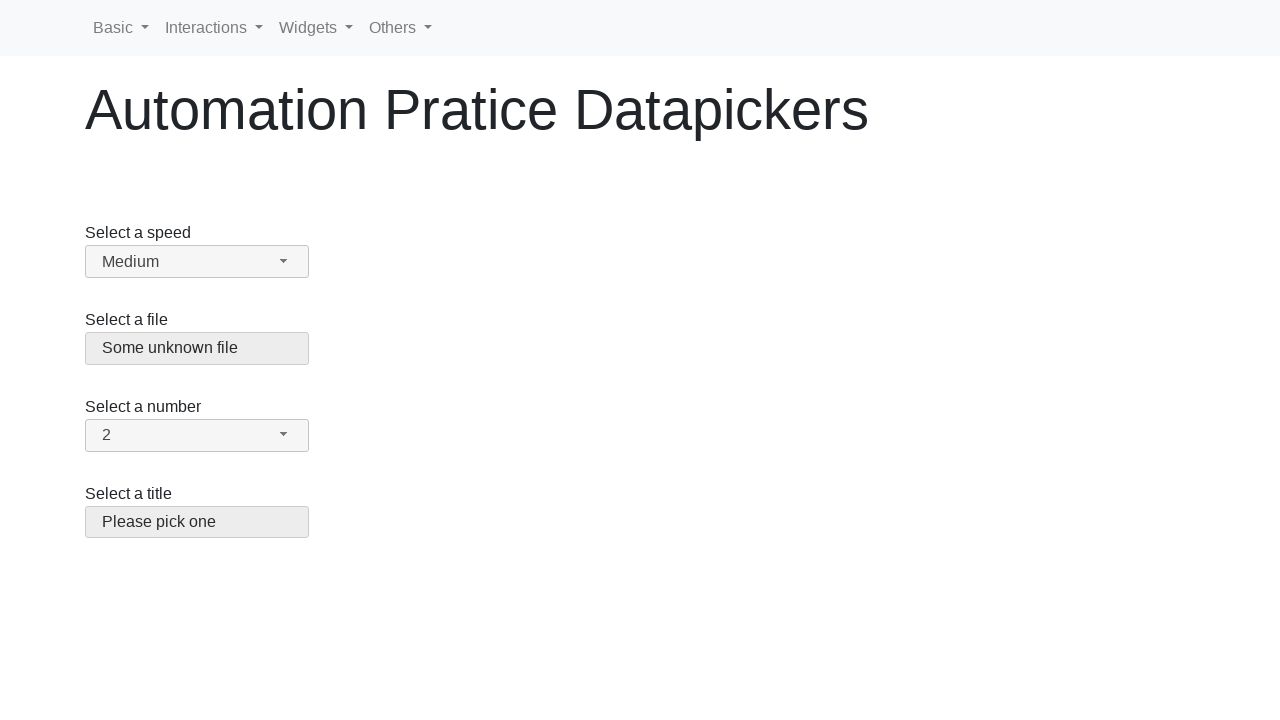

Clicked number dropdown button at (197, 435) on #number-button
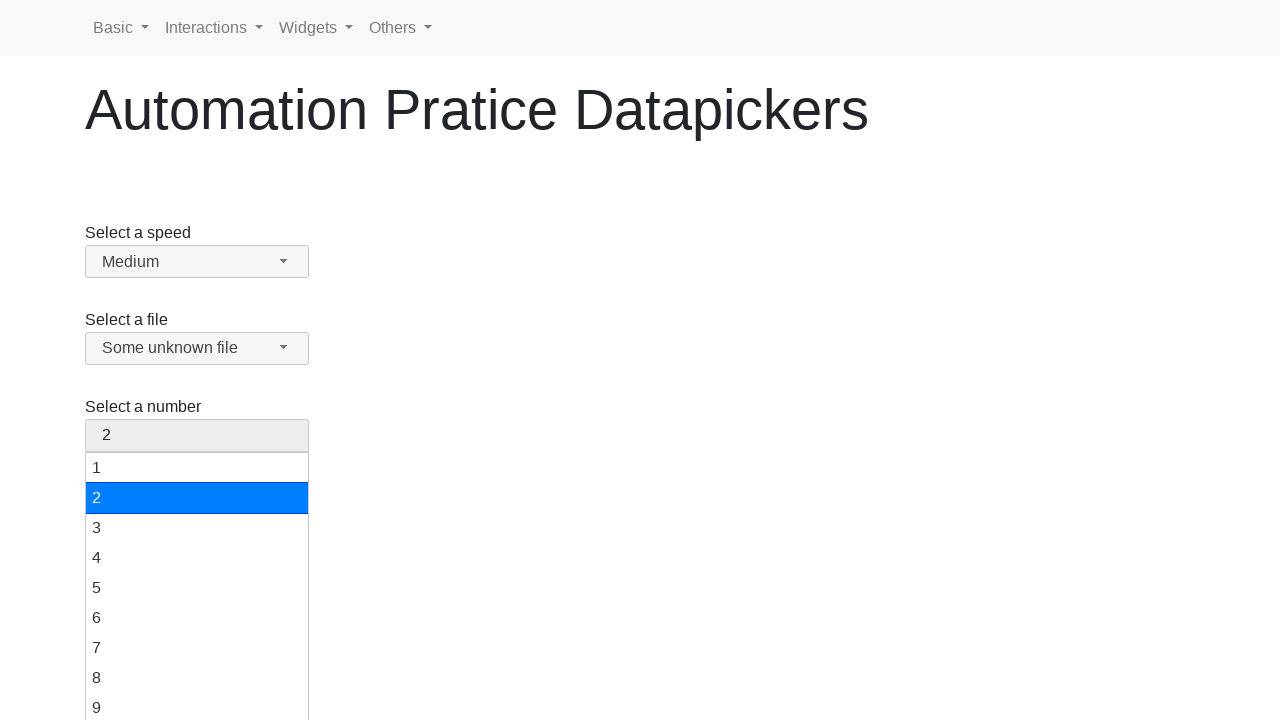

Selected number option at index 5 at (197, 588) on xpath=//ul[@id='number-menu']/li[5]
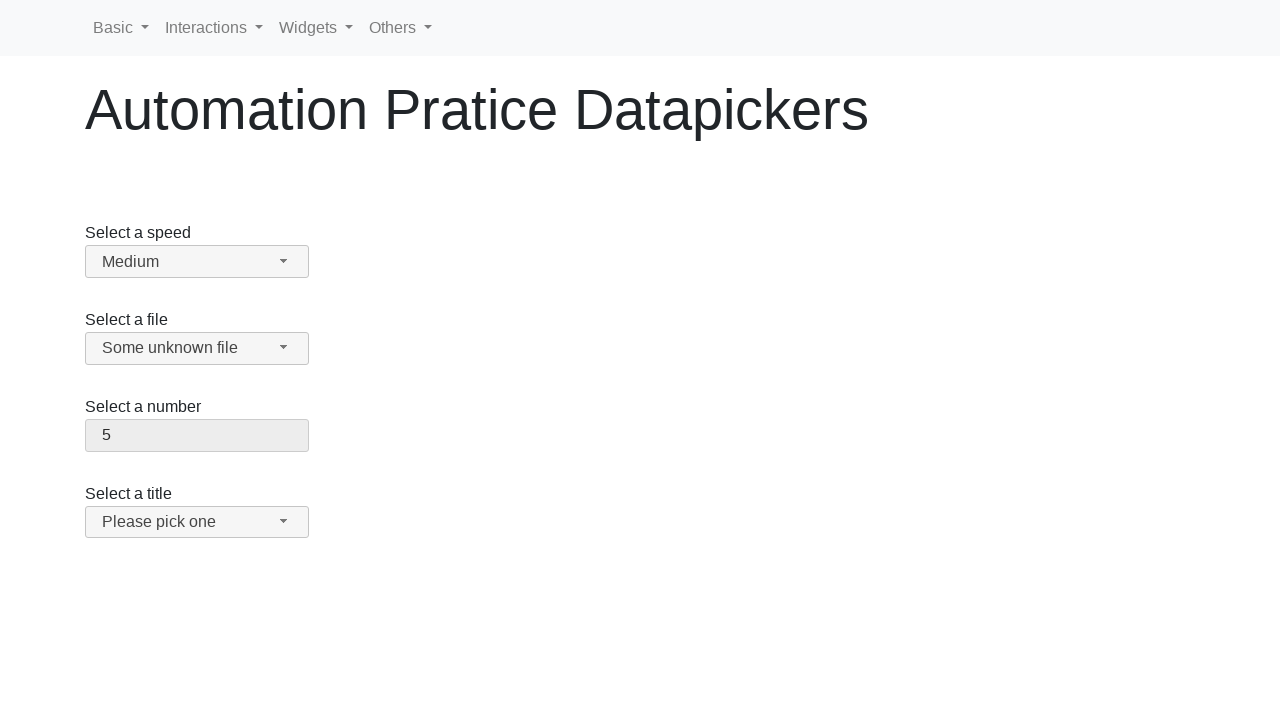

Clicked salutation dropdown button at (197, 522) on #salutation-button
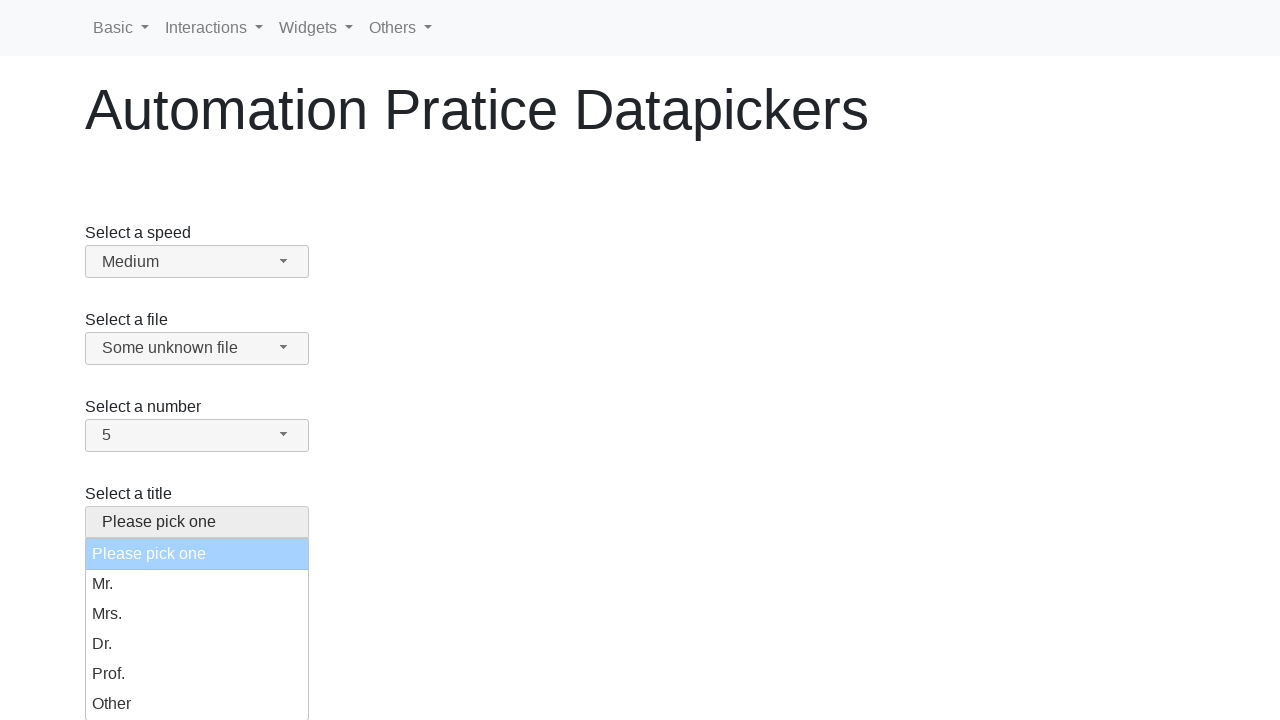

Selected salutation option at index 2 at (197, 584) on //ul[@id='salutation-menu']/li[2]
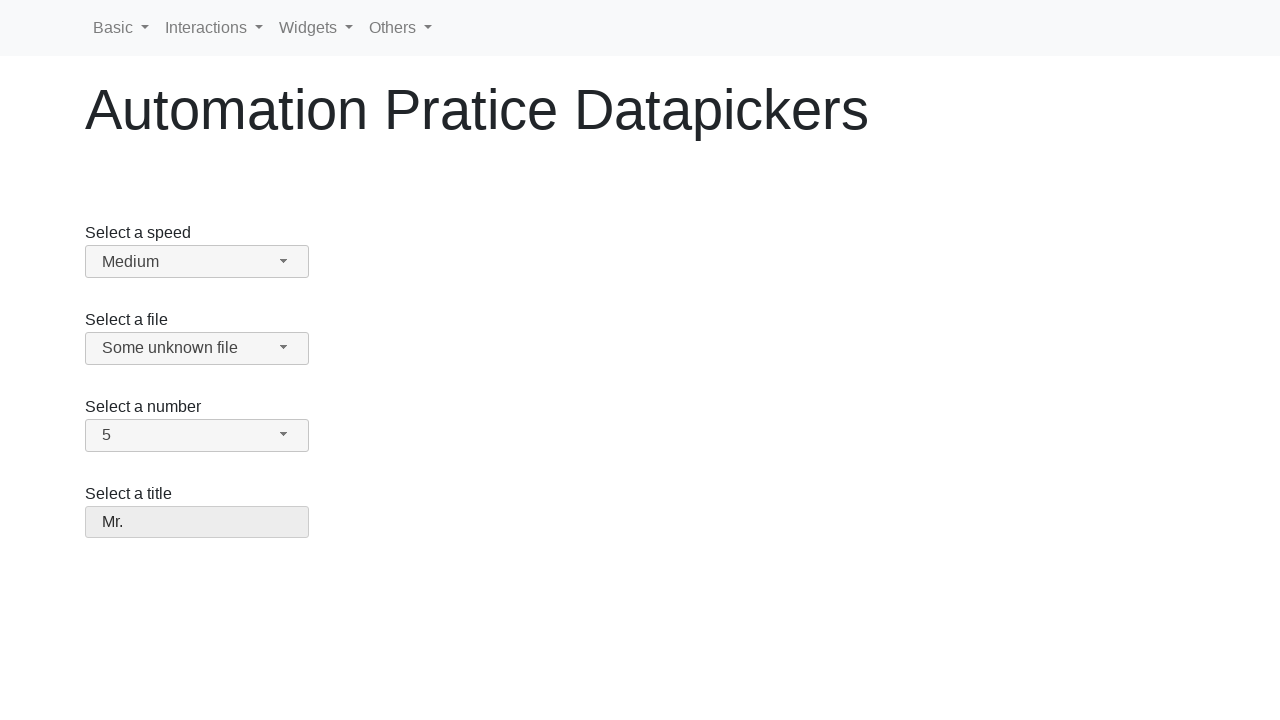

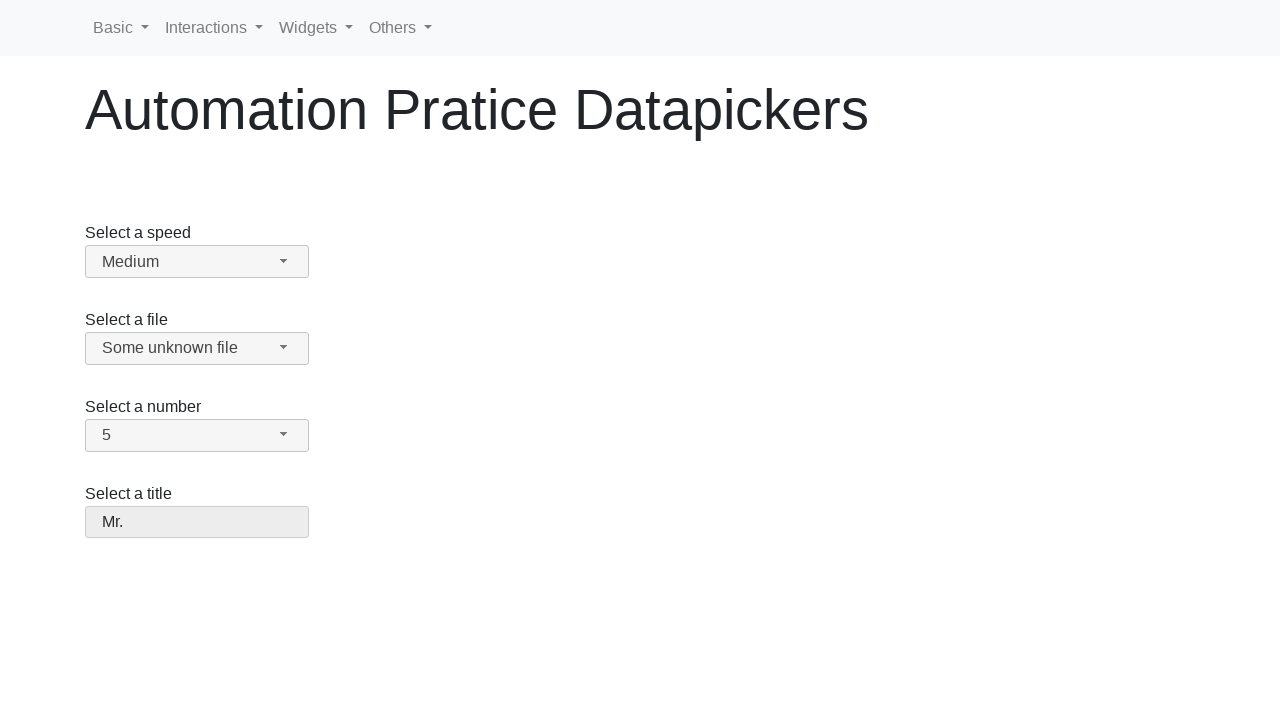